Tests product hover functionality by hovering over product items and collecting their names and prices

Starting URL: https://demos.telerik.com/kendo-ui/fx/expand

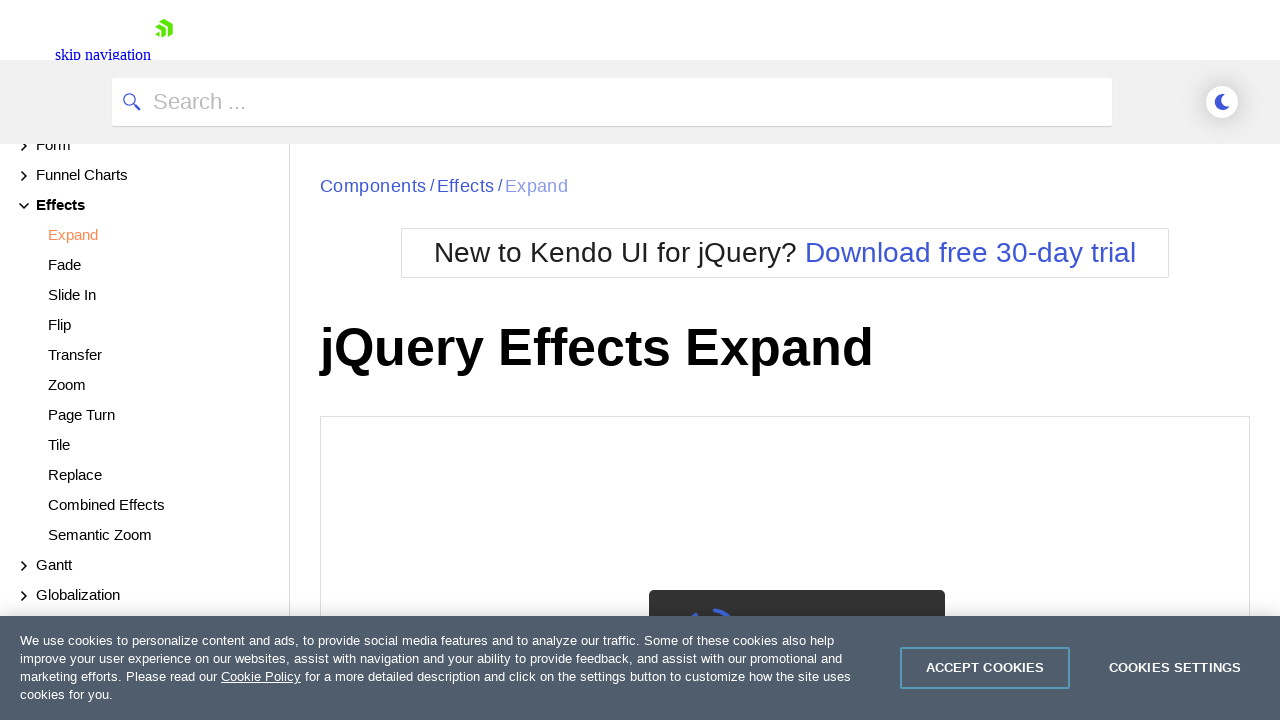

Clicked accept cookies button at (985, 668) on xpath=//button[@id='onetrust-accept-btn-handler']
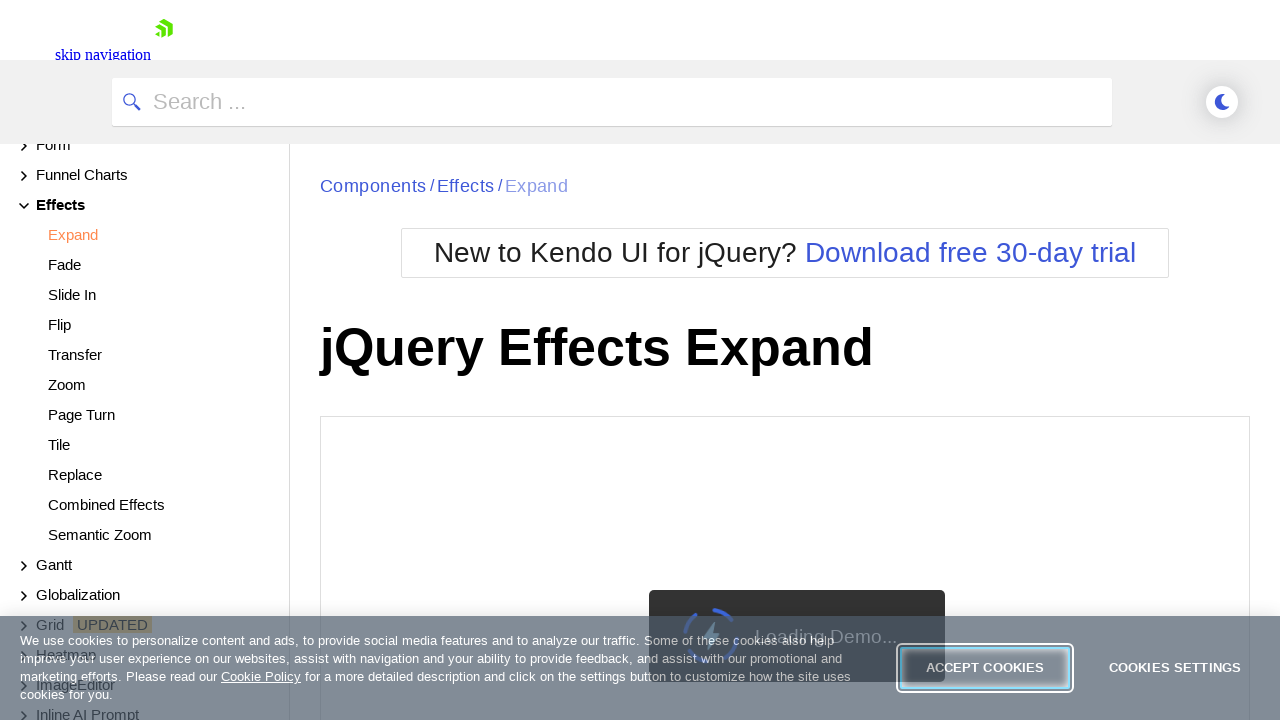

Scrolled down to view product list
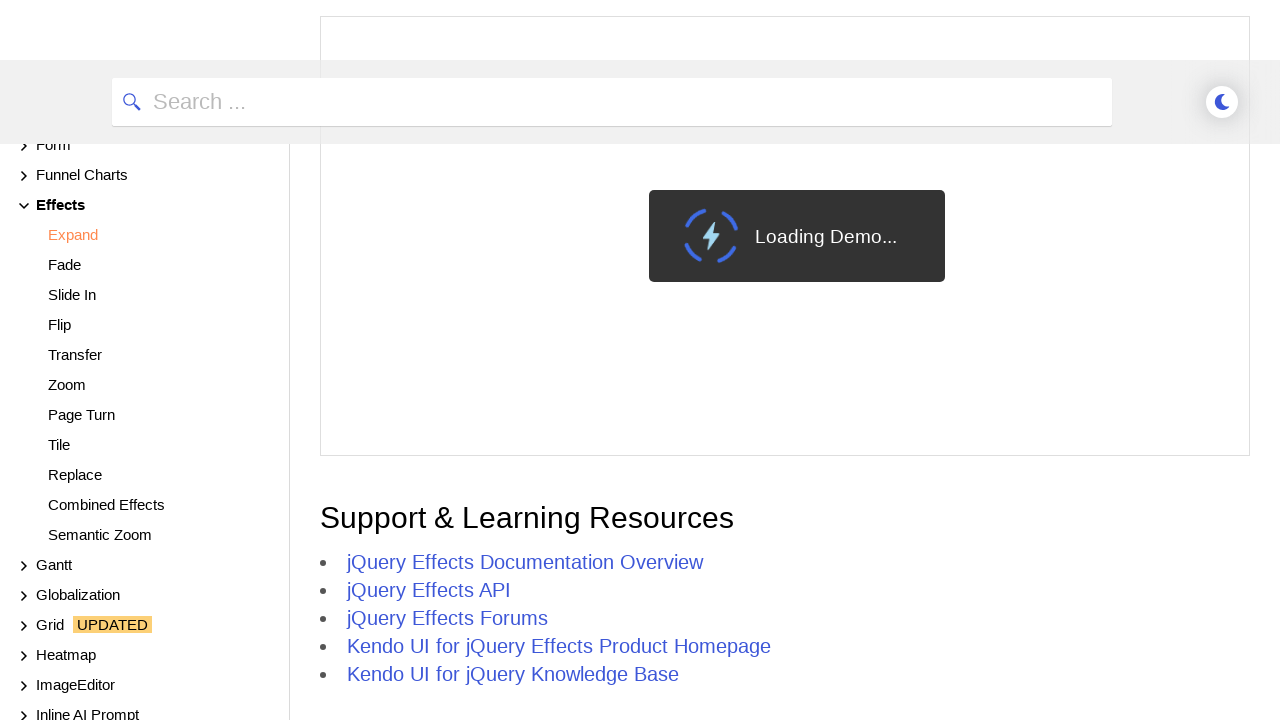

Located all product elements
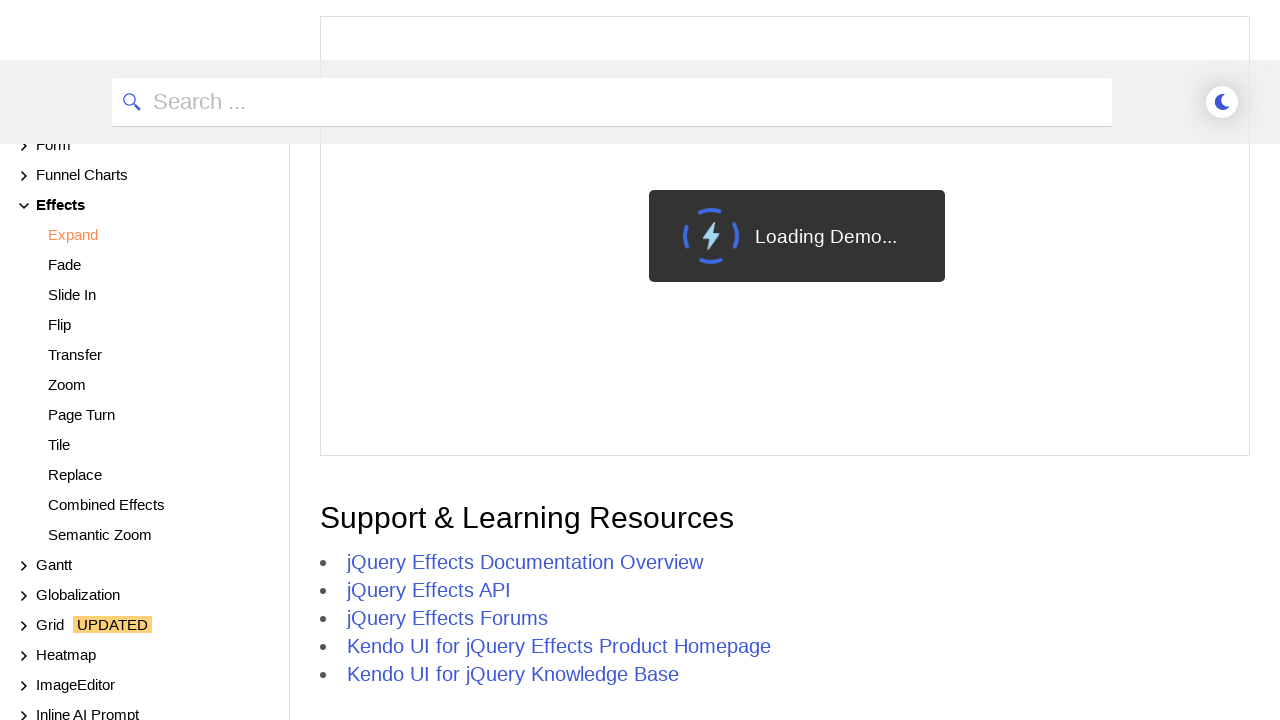

Located all product name elements
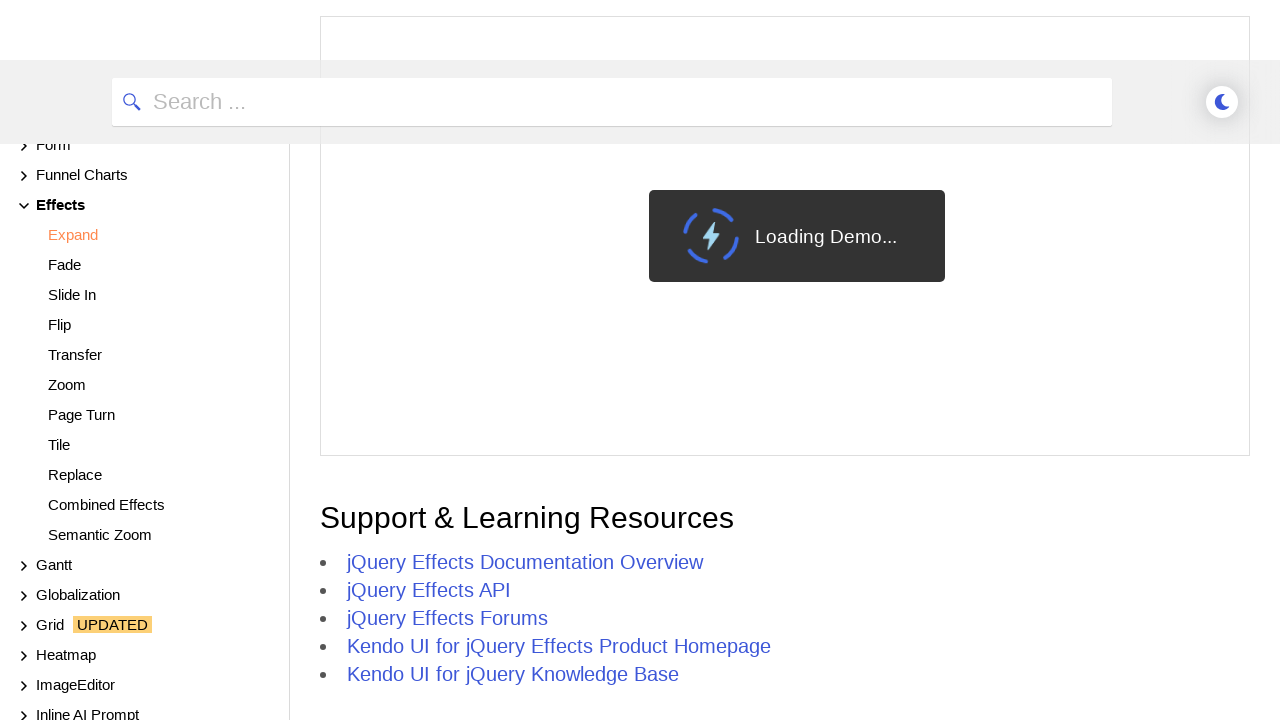

Located all product price elements
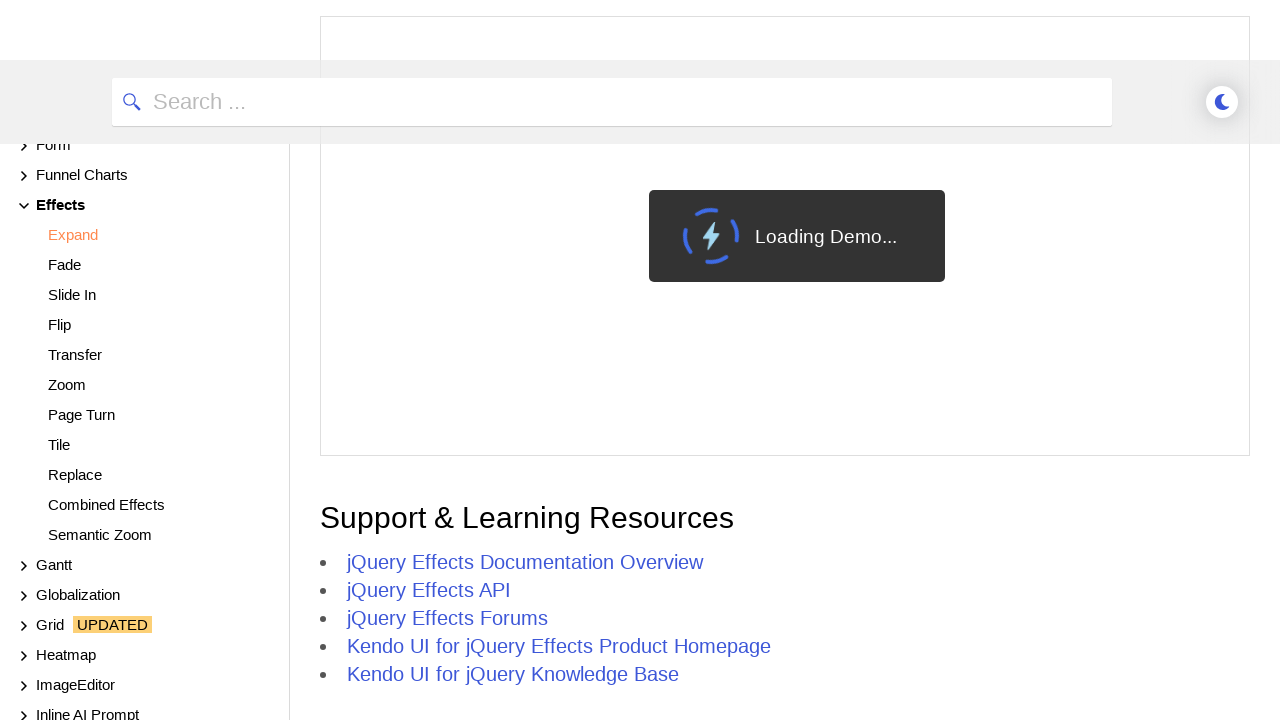

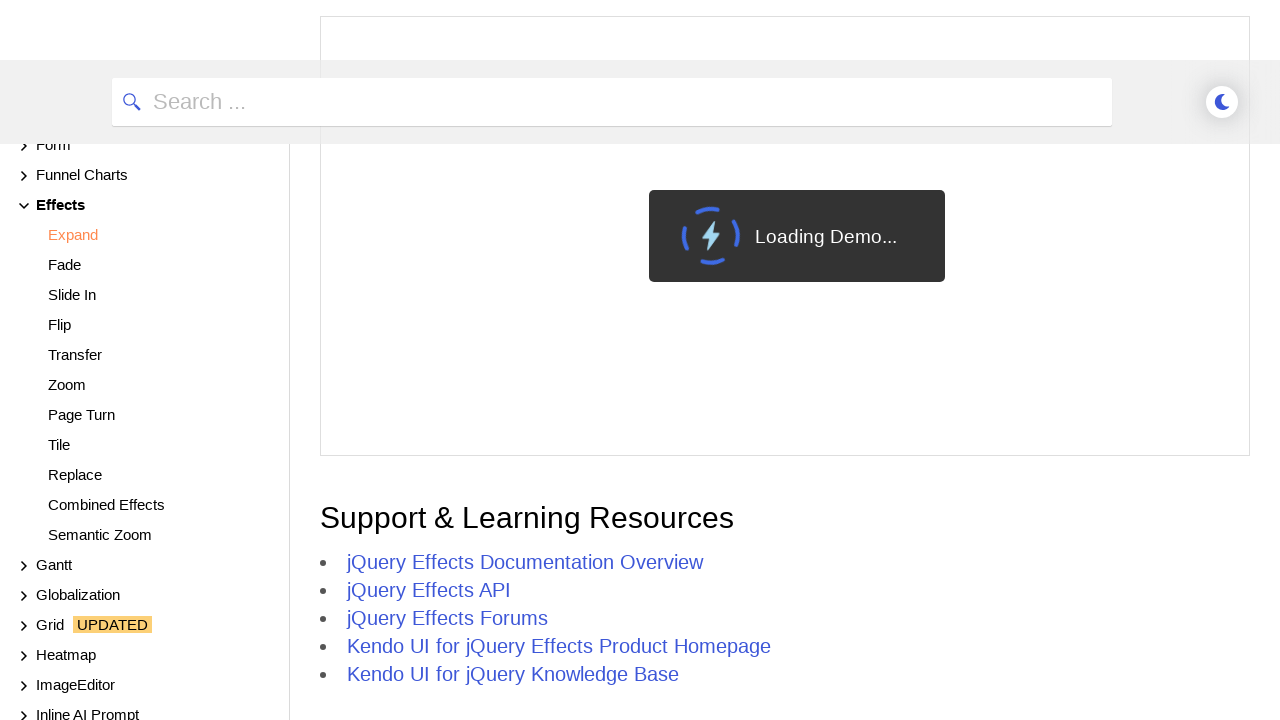